Tests clearing text from the username input field after entering data

Starting URL: https://the-internet.herokuapp.com/login

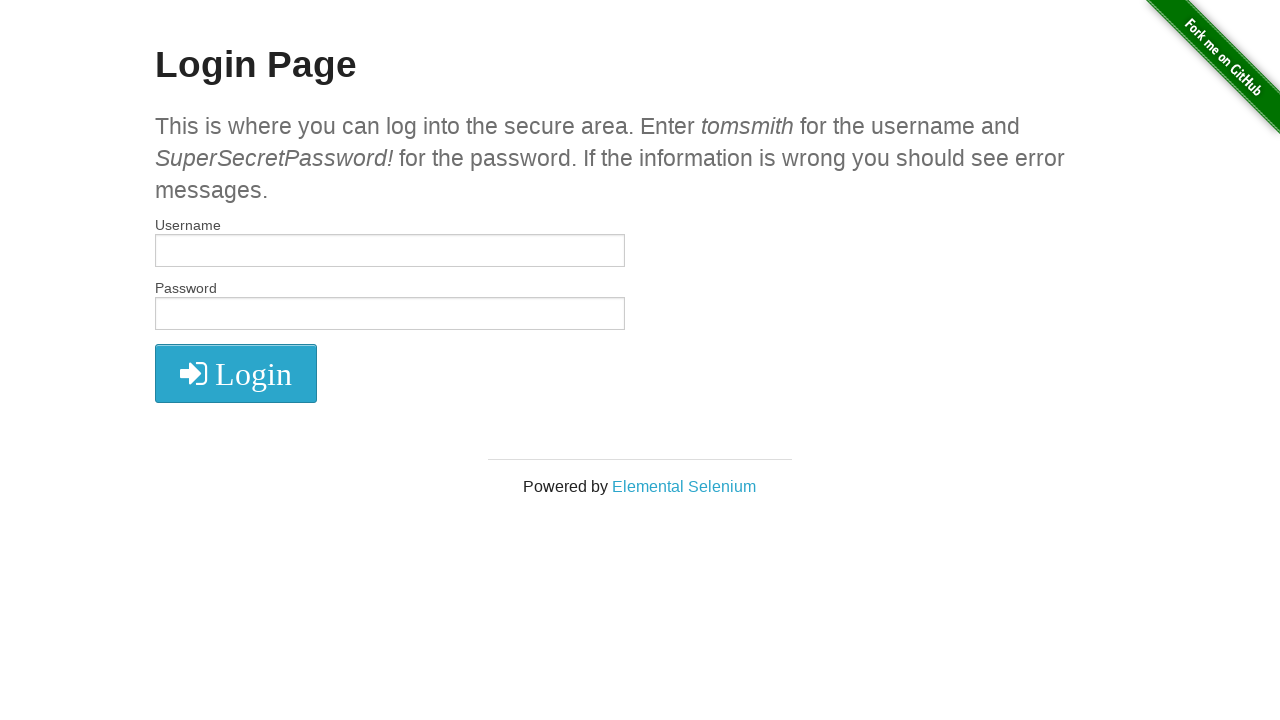

Filled username input field with 'Username' on input[name='username']
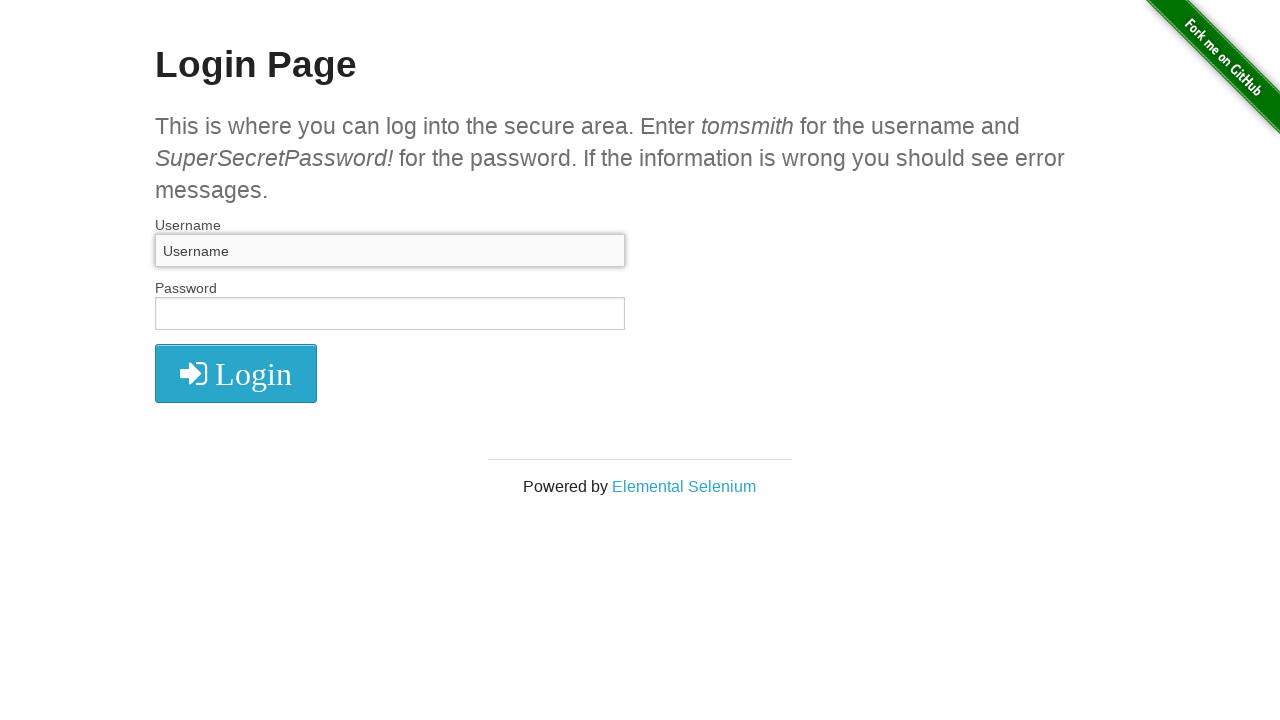

Cleared text from username input field on input[name='username']
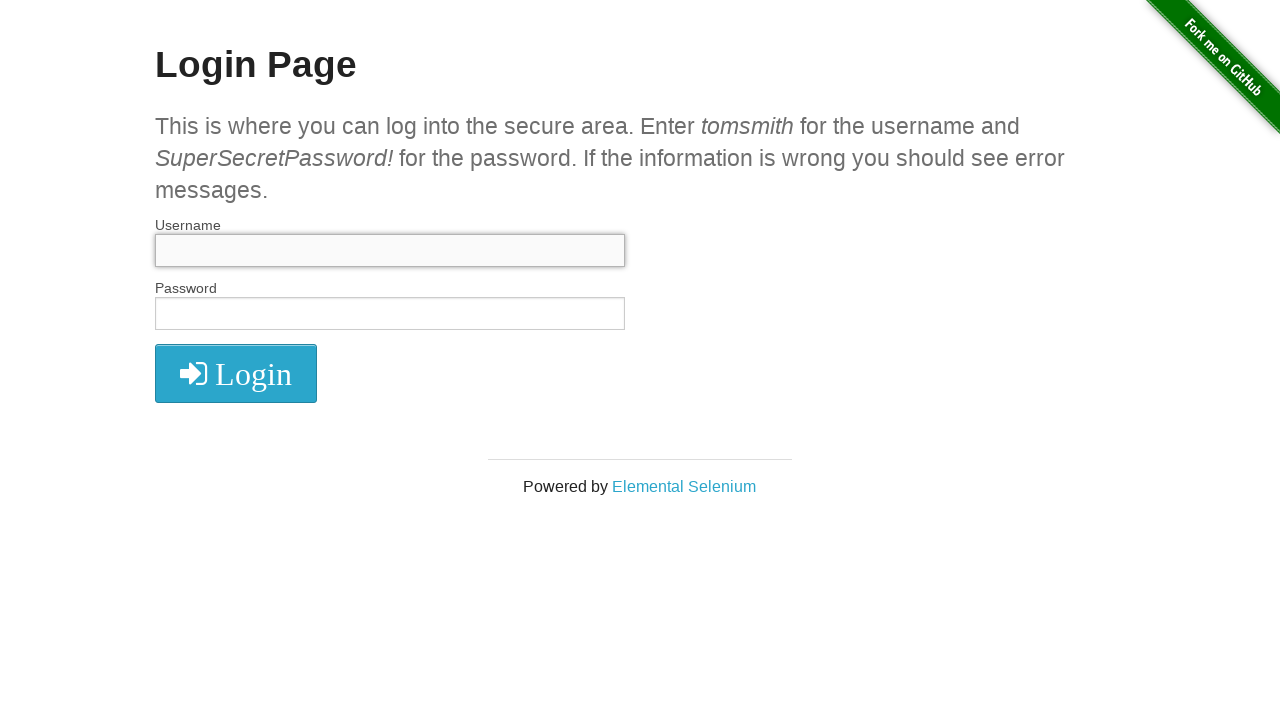

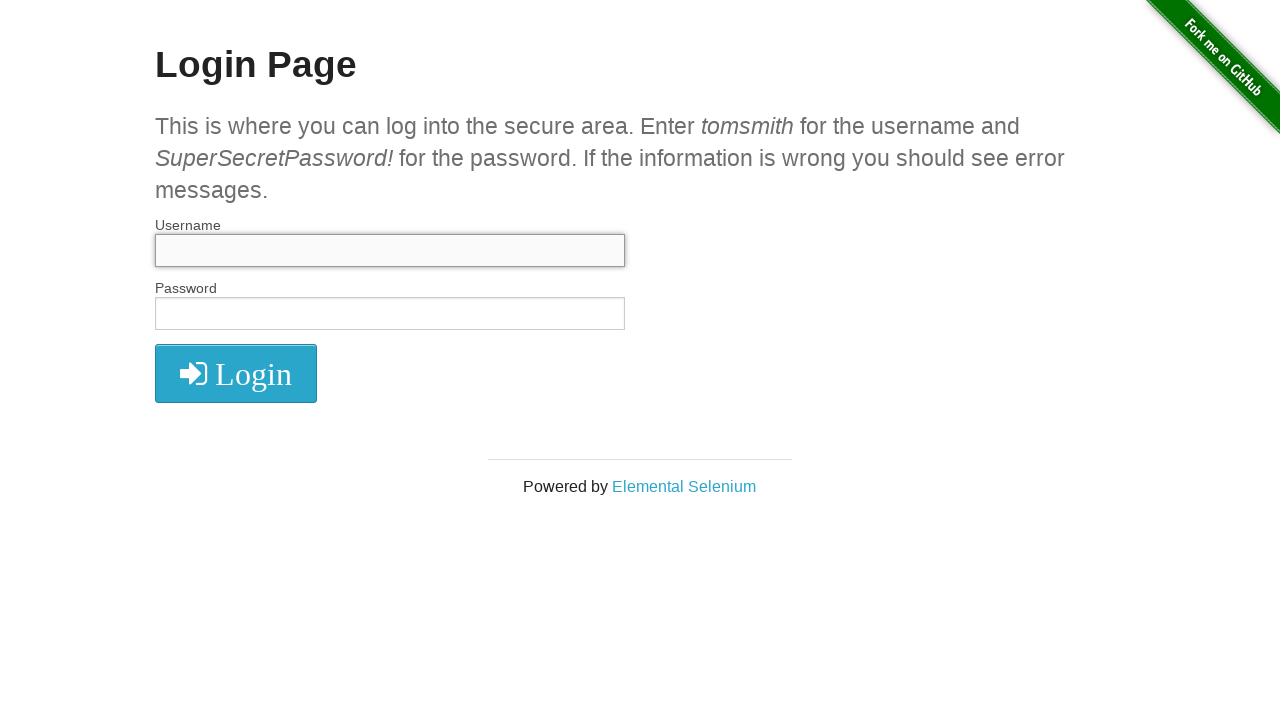